Tests frame interactions by clicking buttons within different frames including nested frames on the page

Starting URL: https://www.leafground.com/frame.xhtml

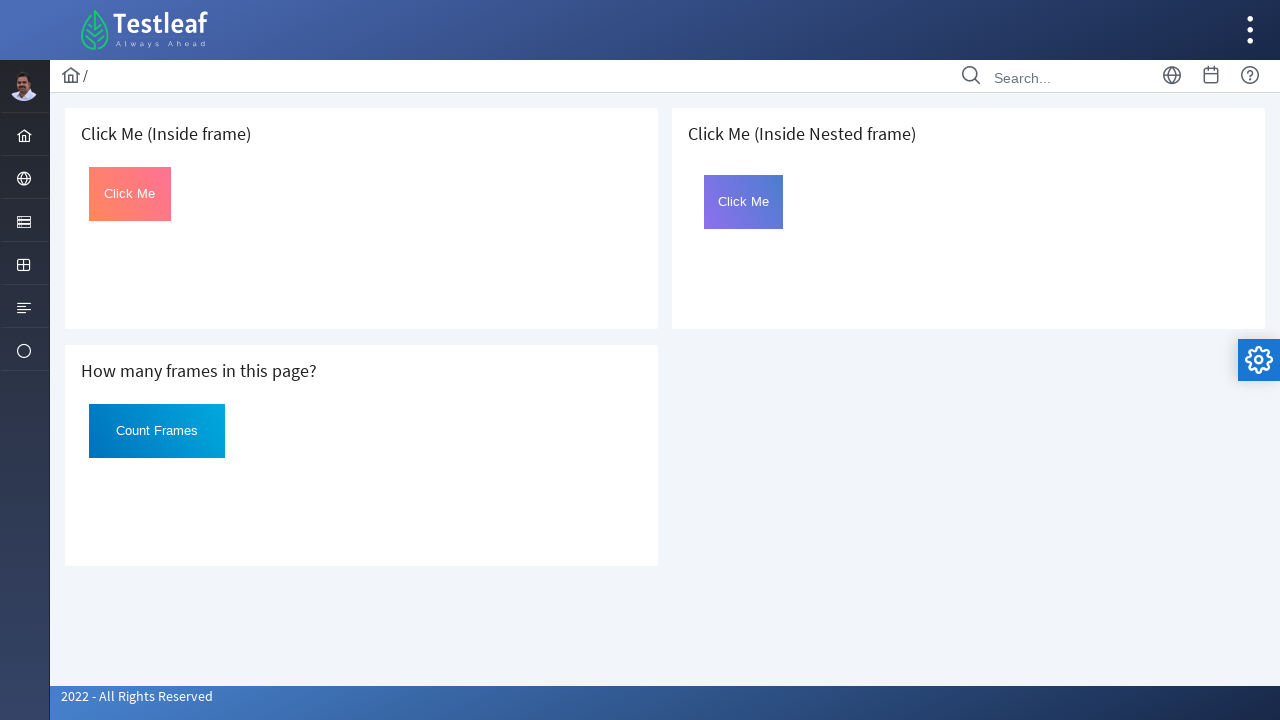

Located first iframe on the page
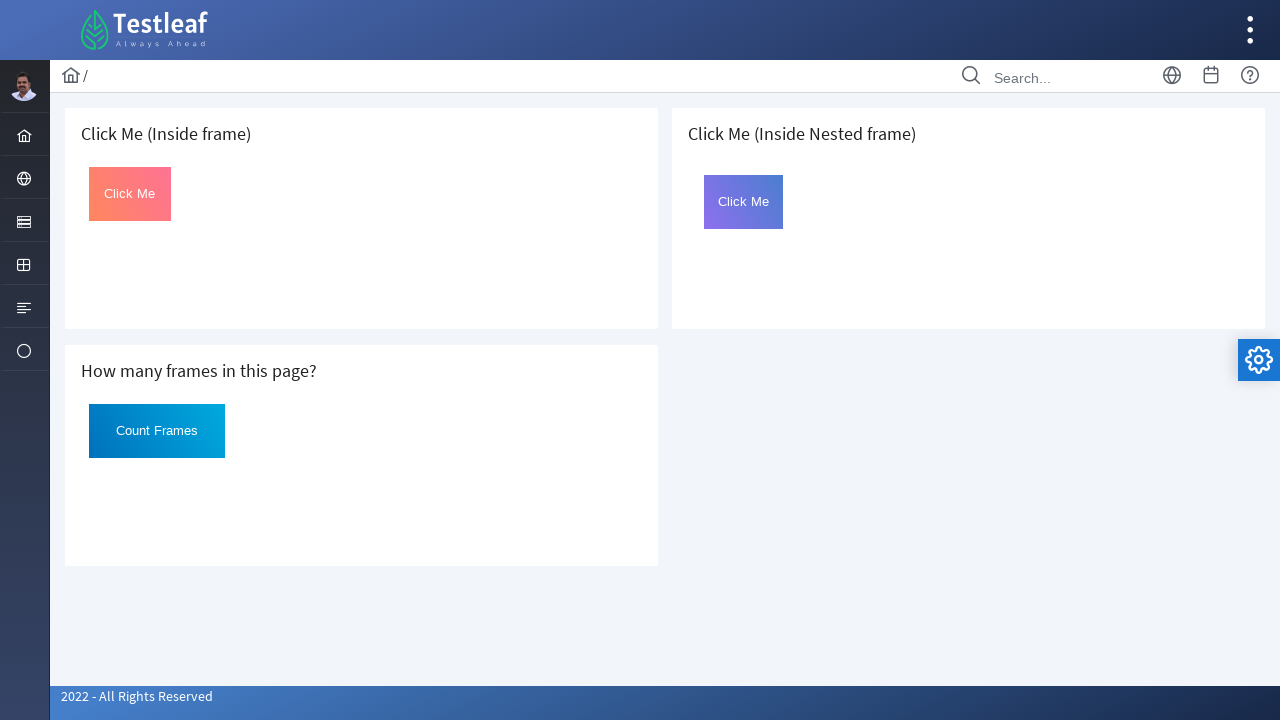

Clicked button inside first frame at (130, 194) on iframe >> nth=0 >> internal:control=enter-frame >> xpath=(//button[@id='Click'])
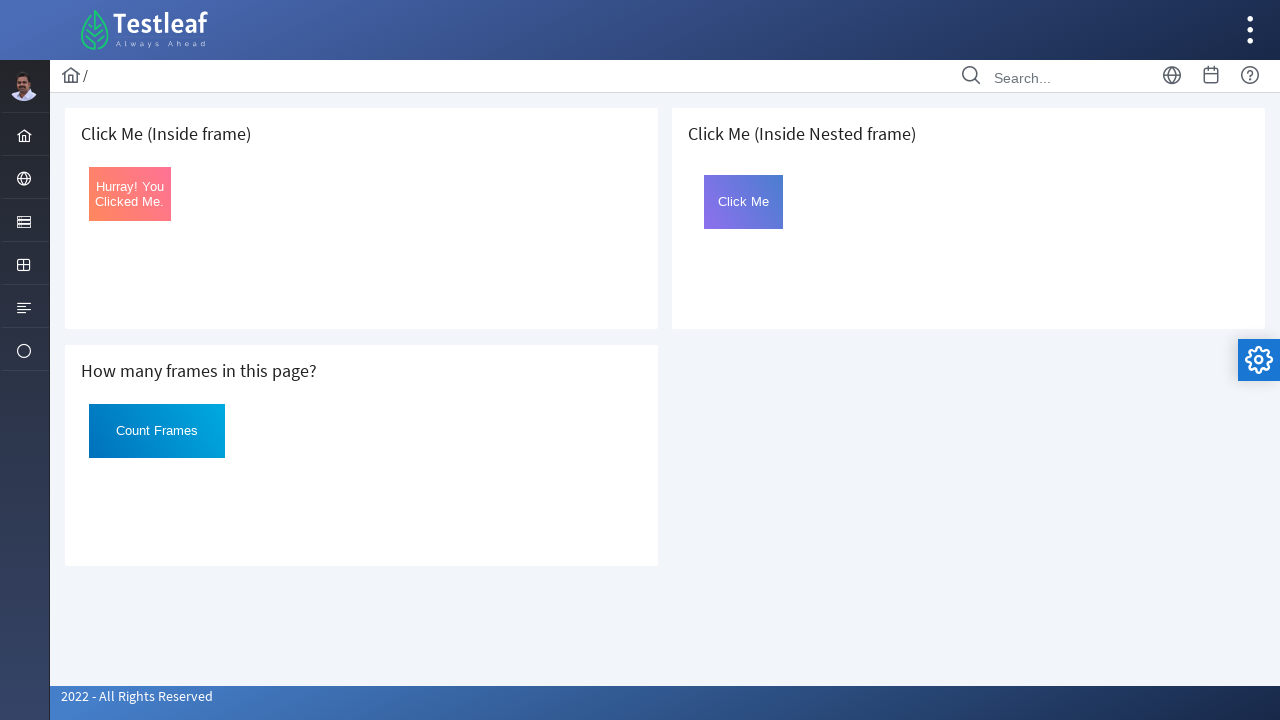

Located third iframe on the page
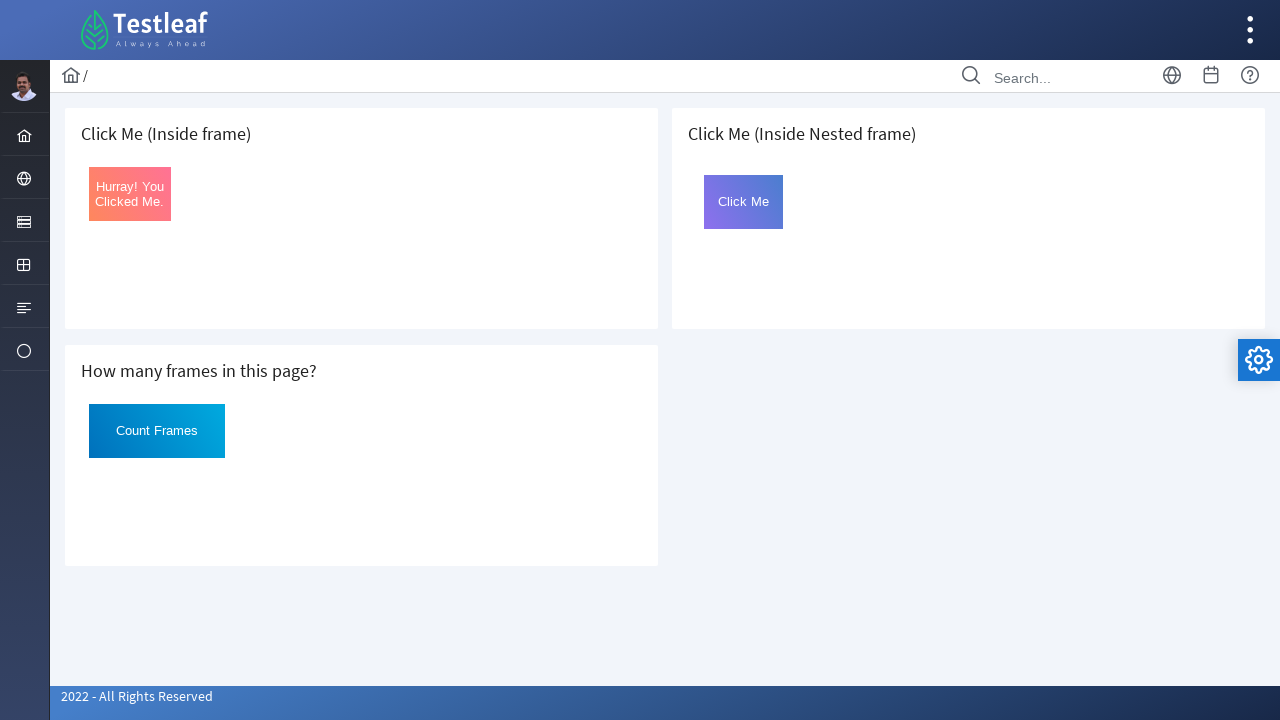

Located nested frame within third iframe
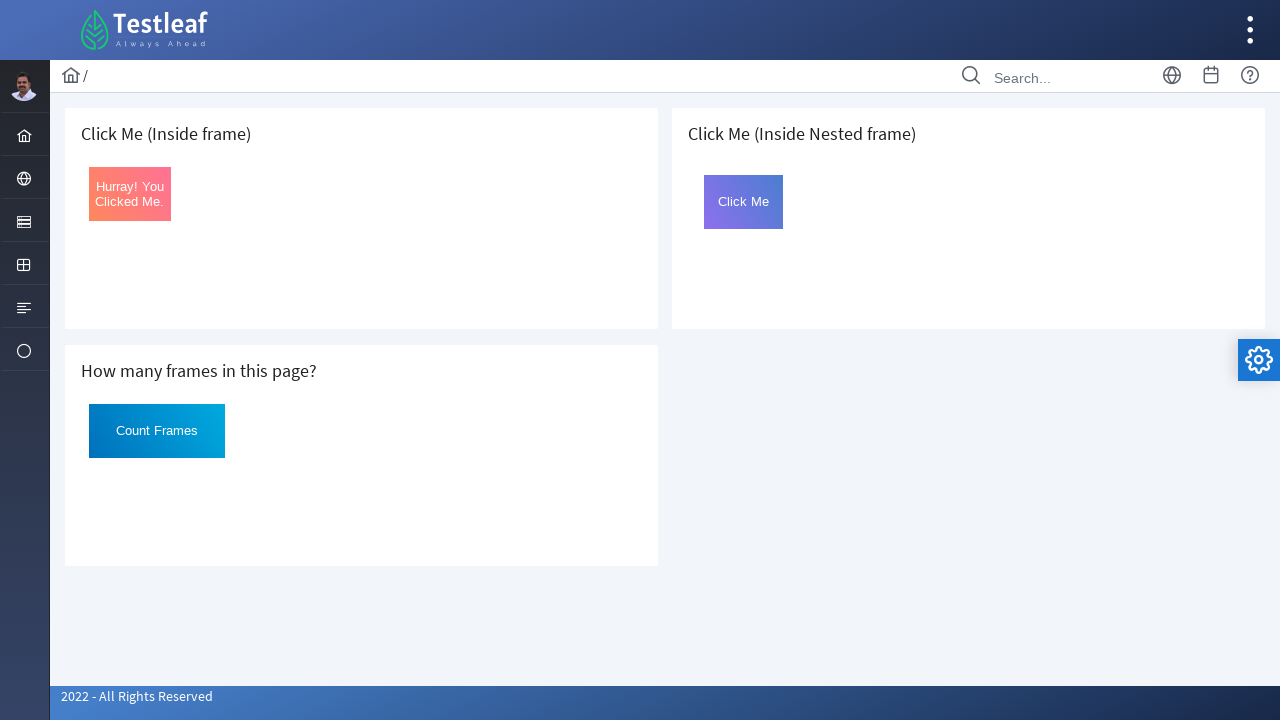

Clicked button inside nested frame at (744, 202) on iframe >> nth=2 >> internal:control=enter-frame >> iframe[name='frame2'] >> inte
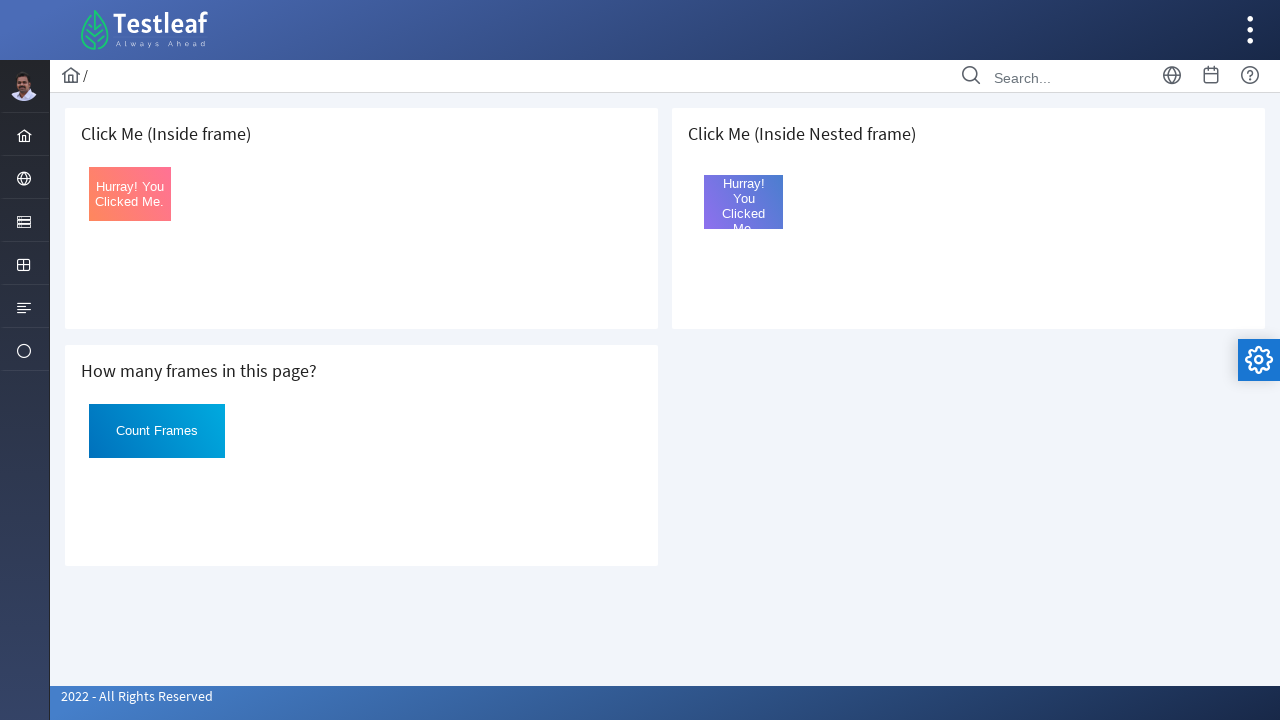

Located iframe with nested.xhtml source using XPath
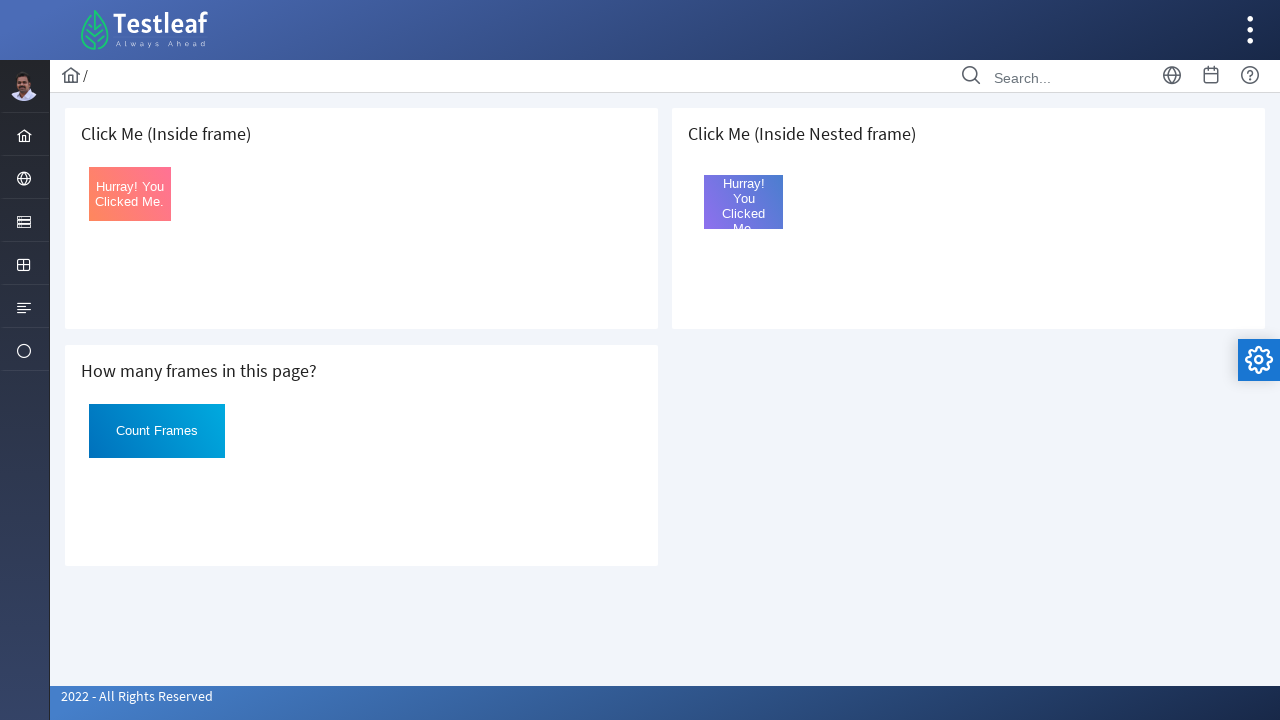

Clicked button inside frame located by XPath at (157, 431) on xpath=//iframe[@src='nested.xhtml'] >> internal:control=enter-frame >> #Click
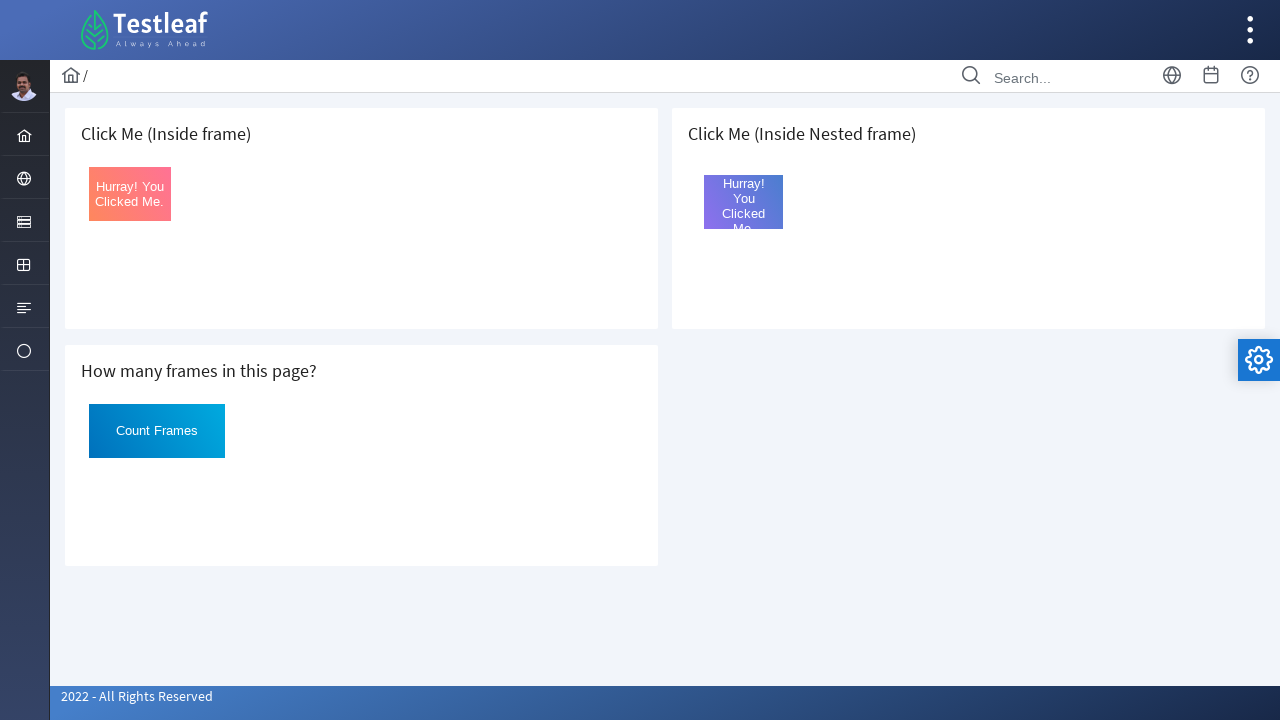

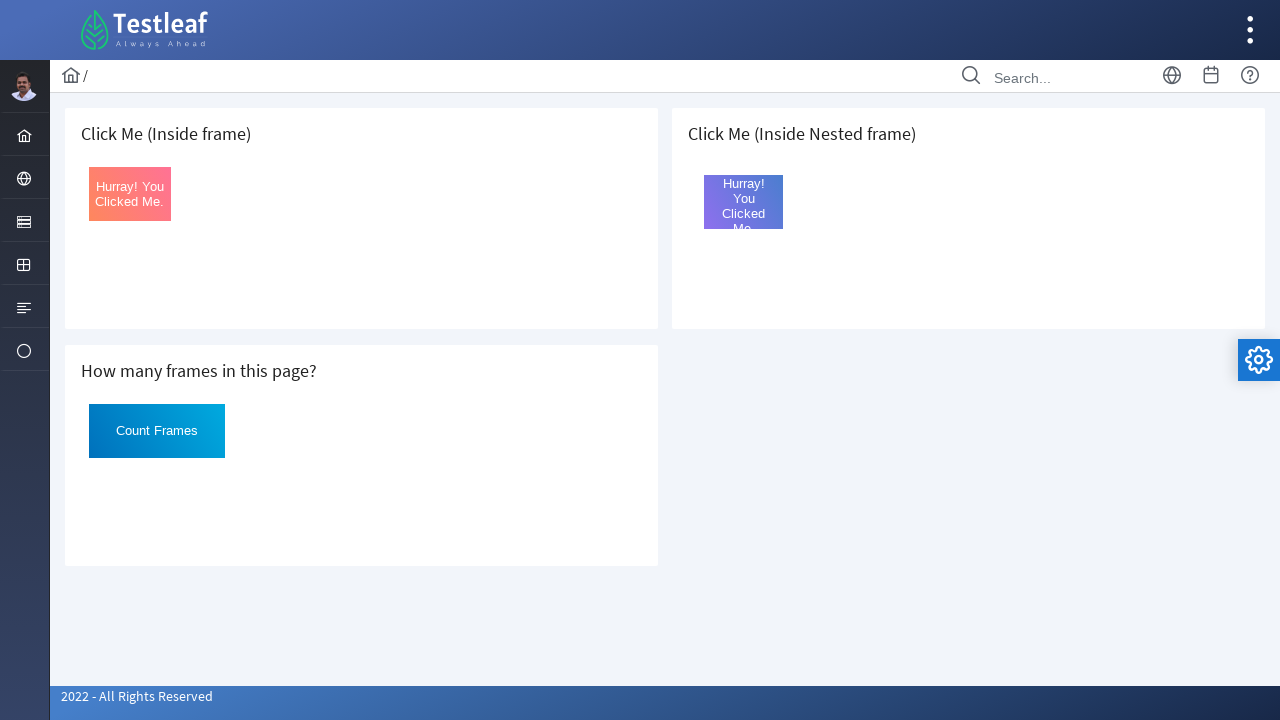